Tests interaction with a Shadow DOM element using JavaScript execution approach to fill a search input field

Starting URL: https://books-pwakit.appspot.com/

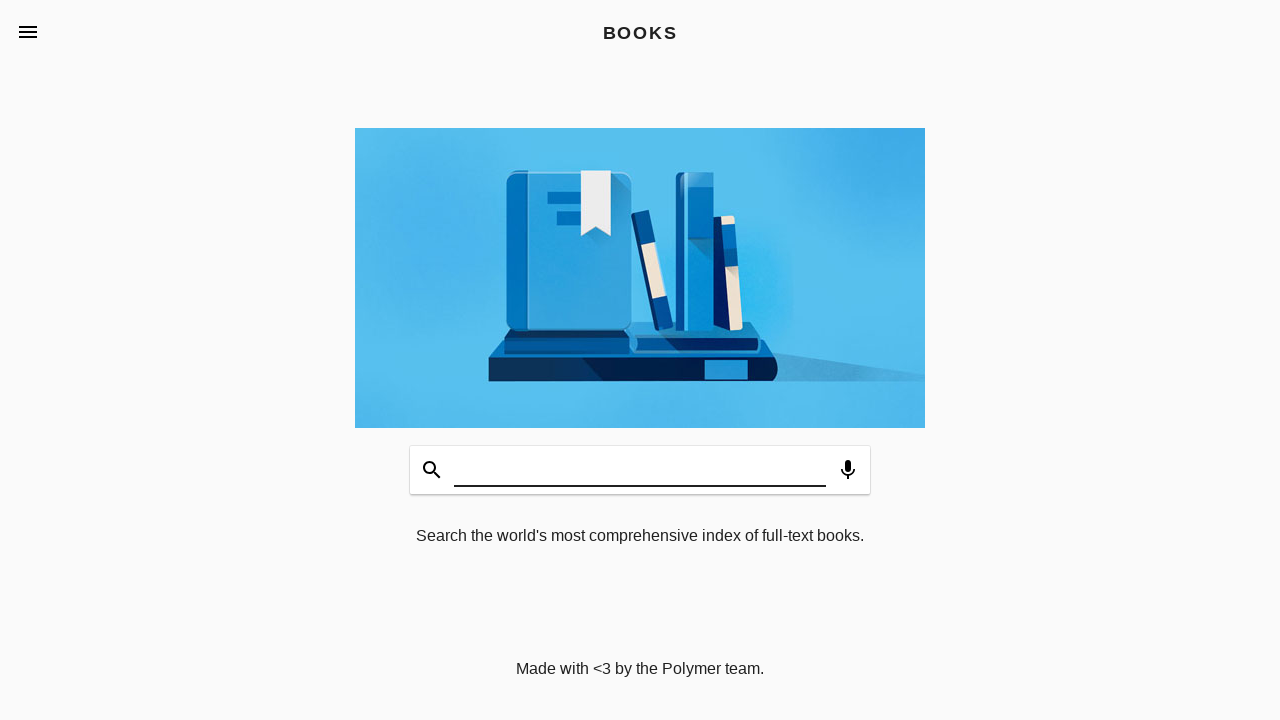

Waited for book-app shadow DOM element to be available
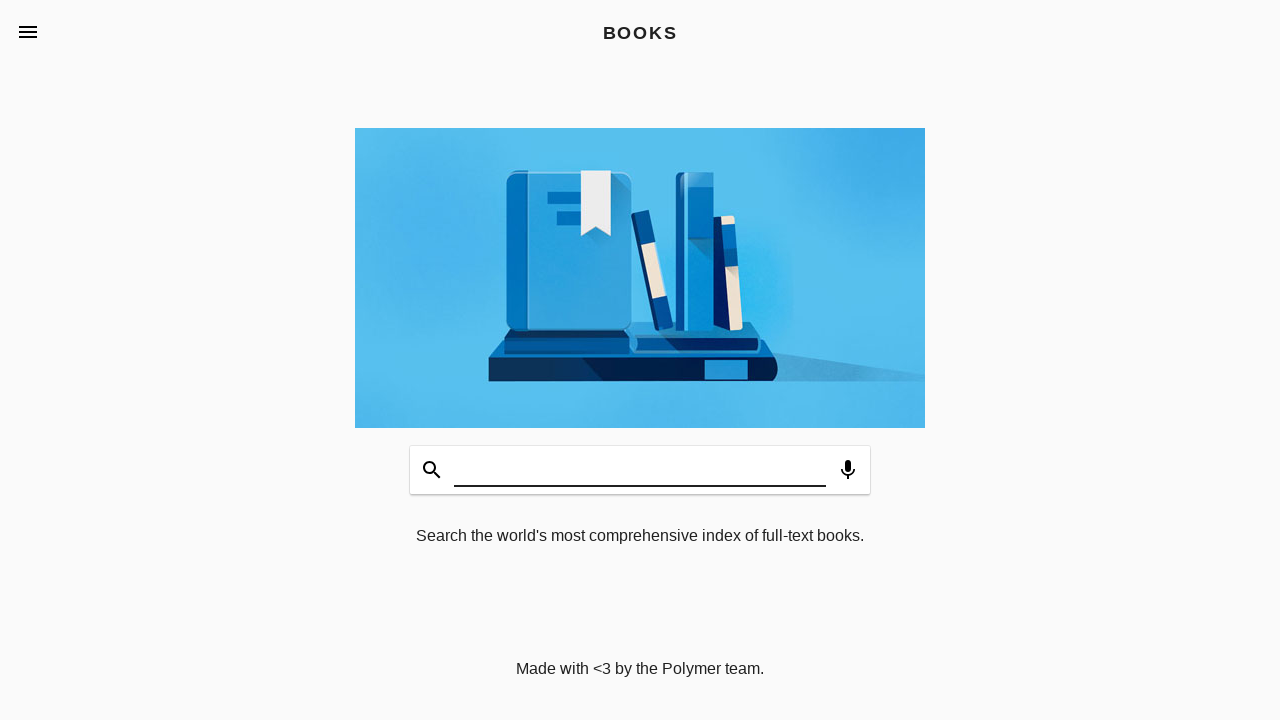

Filled search input field with 'Victor automation' using shadow DOM piercing on book-app #input
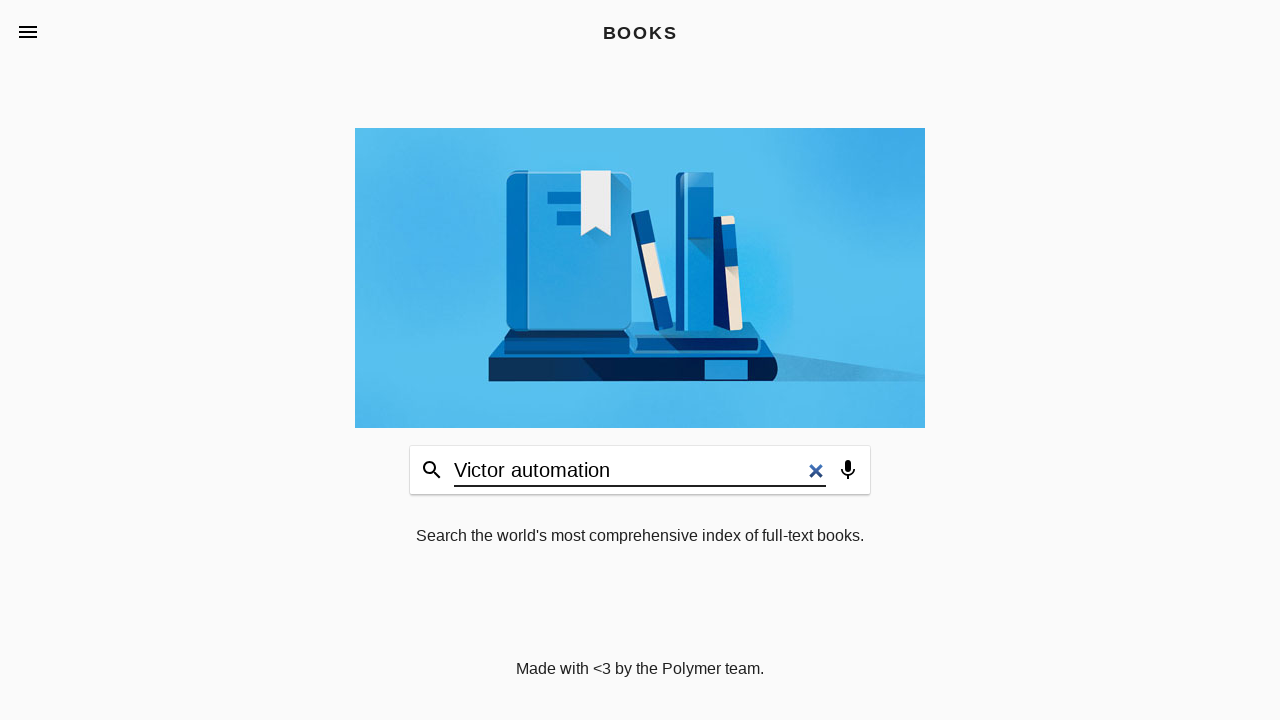

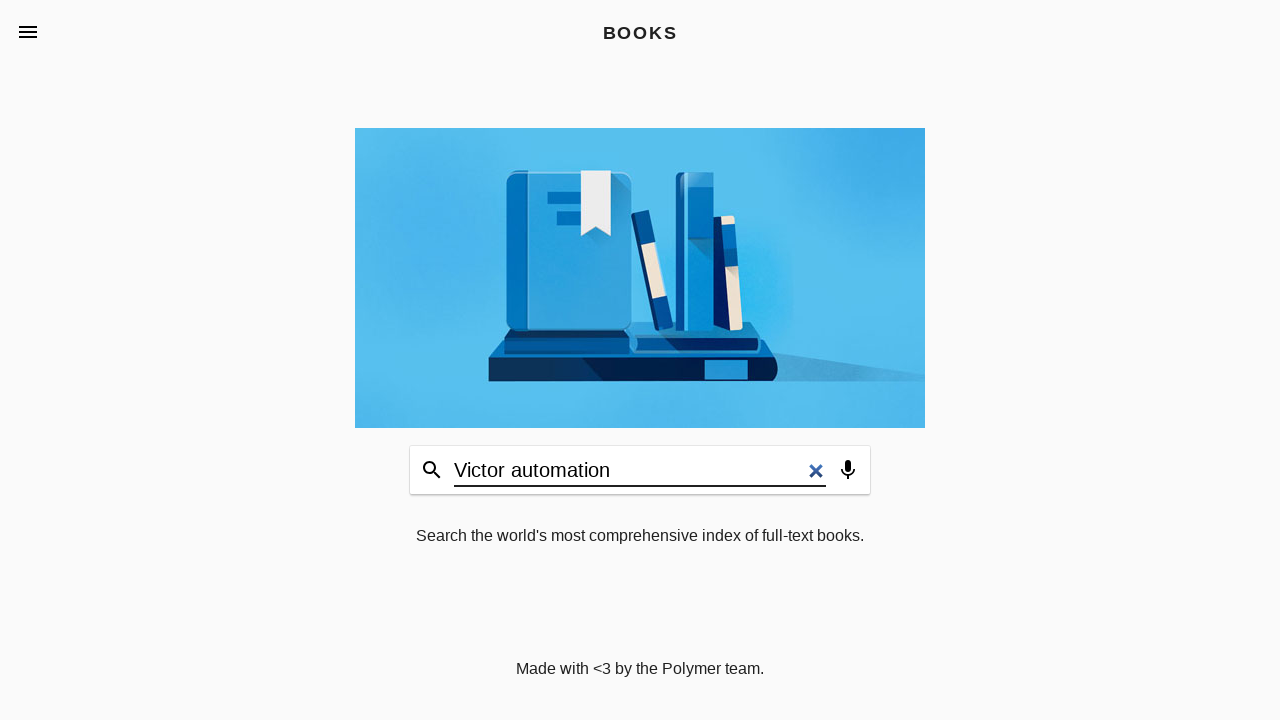